Tests scrolling the page by a calculated amount to bring the footer element into view.

Starting URL: https://www.selenium.dev/selenium/web/scrolling_tests/frame_with_nested_scrolling_frame_out_of_view.html

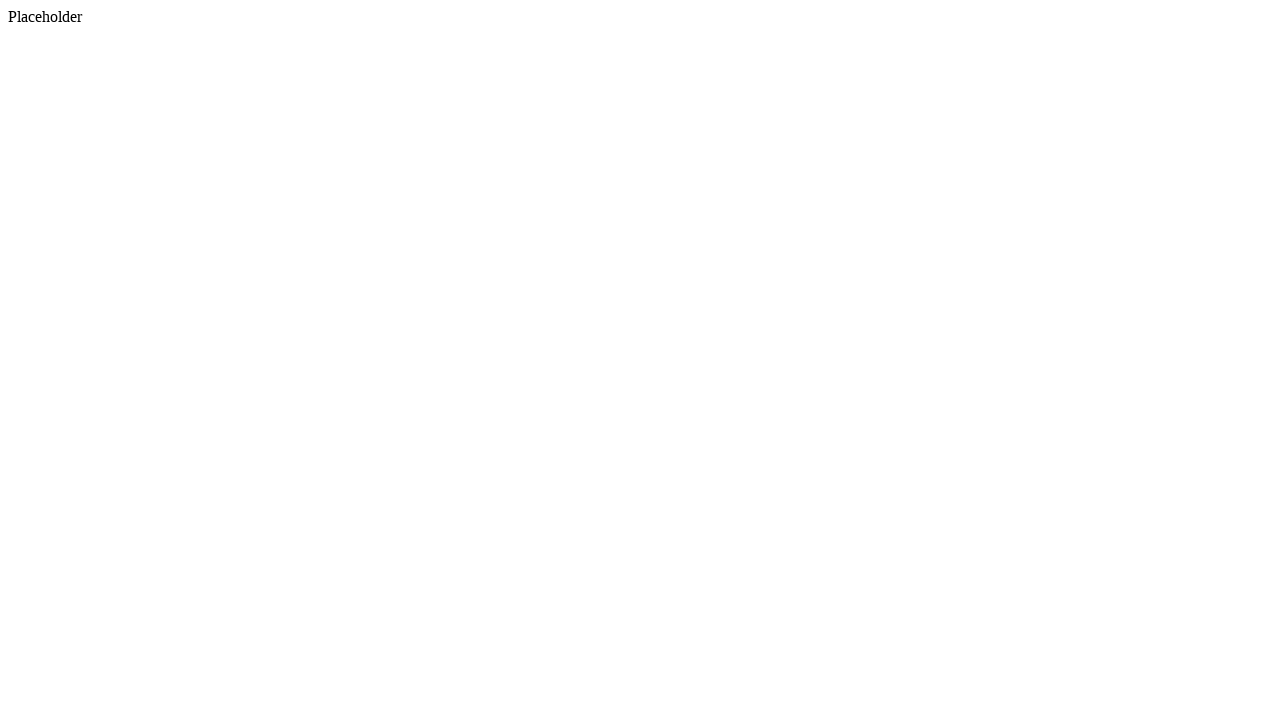

Located footer element and retrieved its bounding box
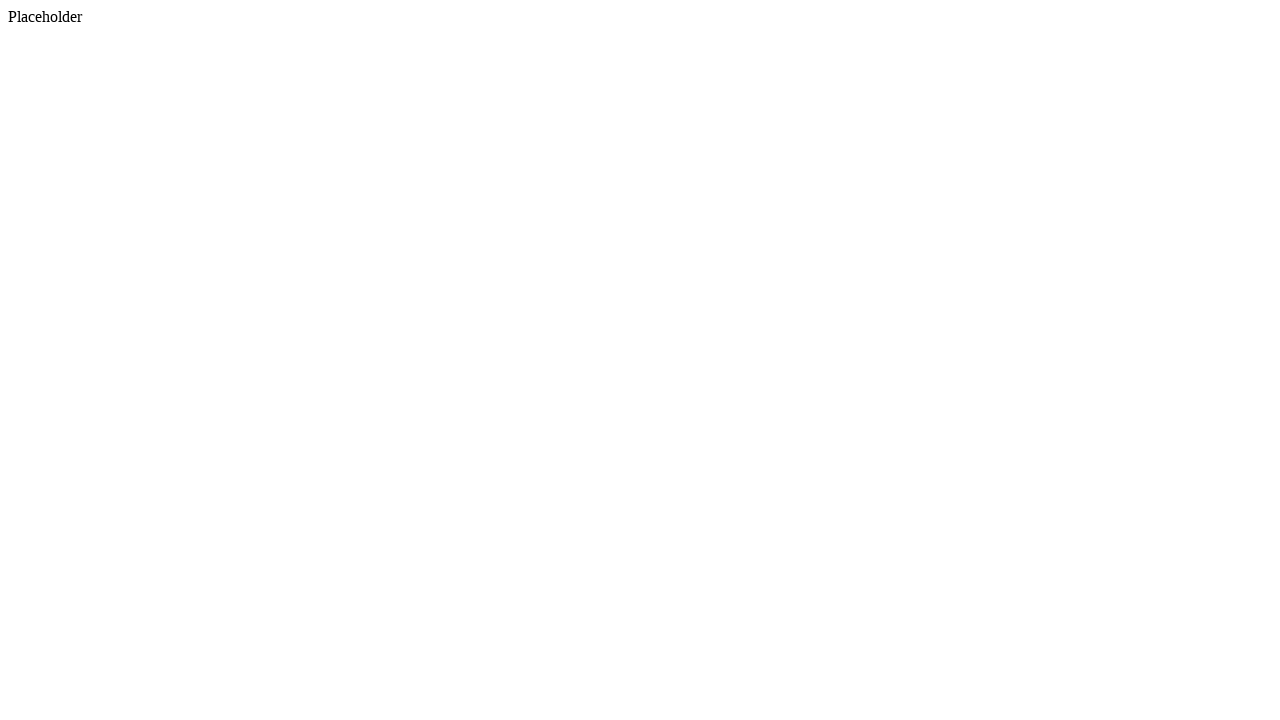

Calculated scroll distance to bring footer into view
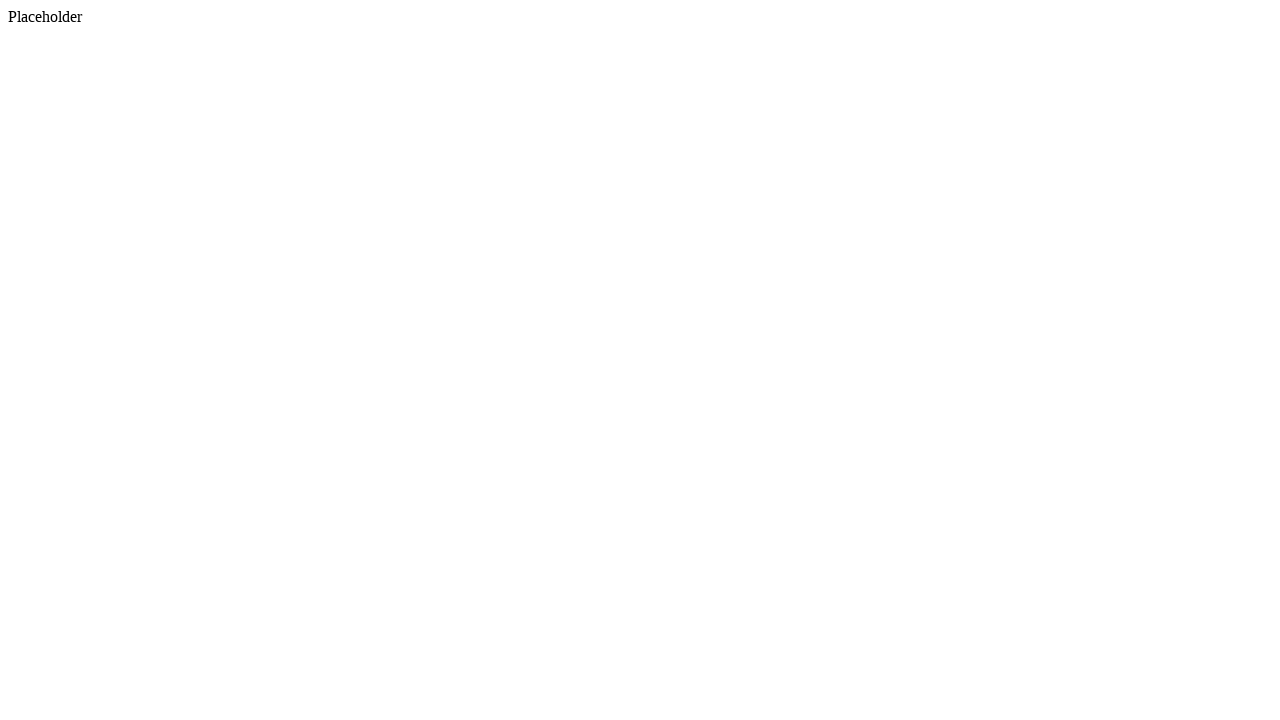

Scrolled page by 5216 pixels to bring footer into view
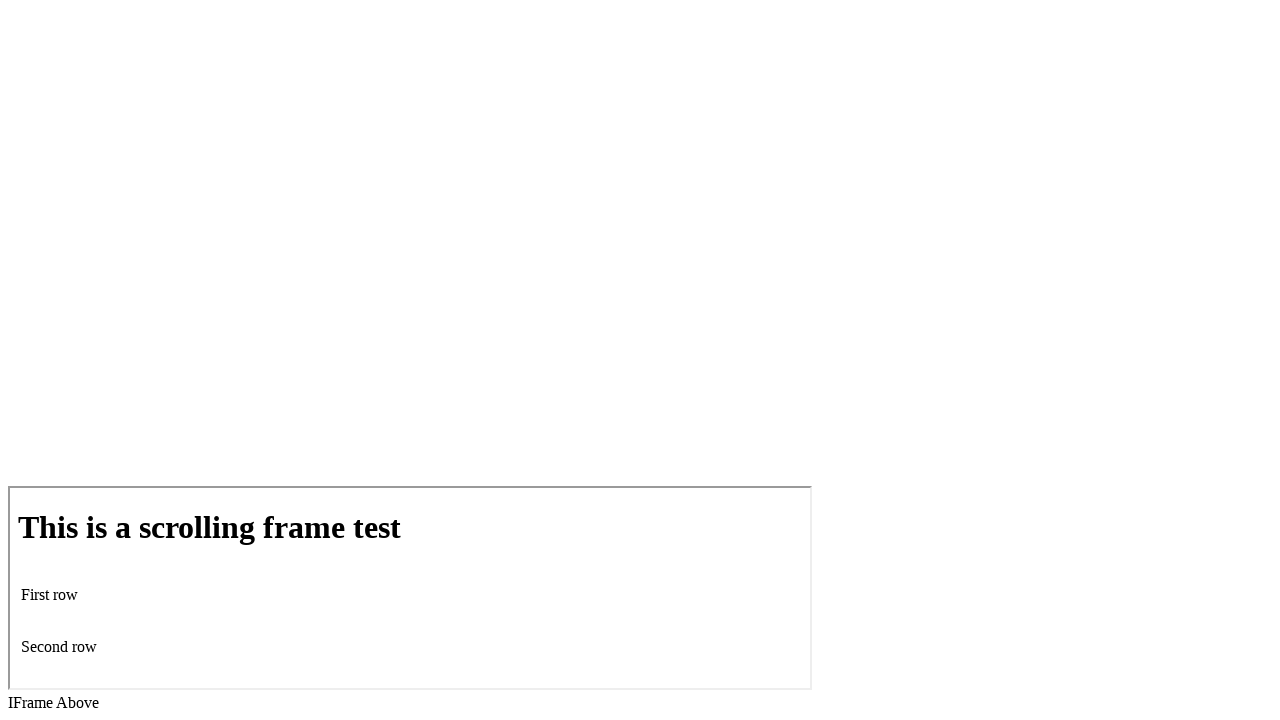

Waited for scroll animation to complete
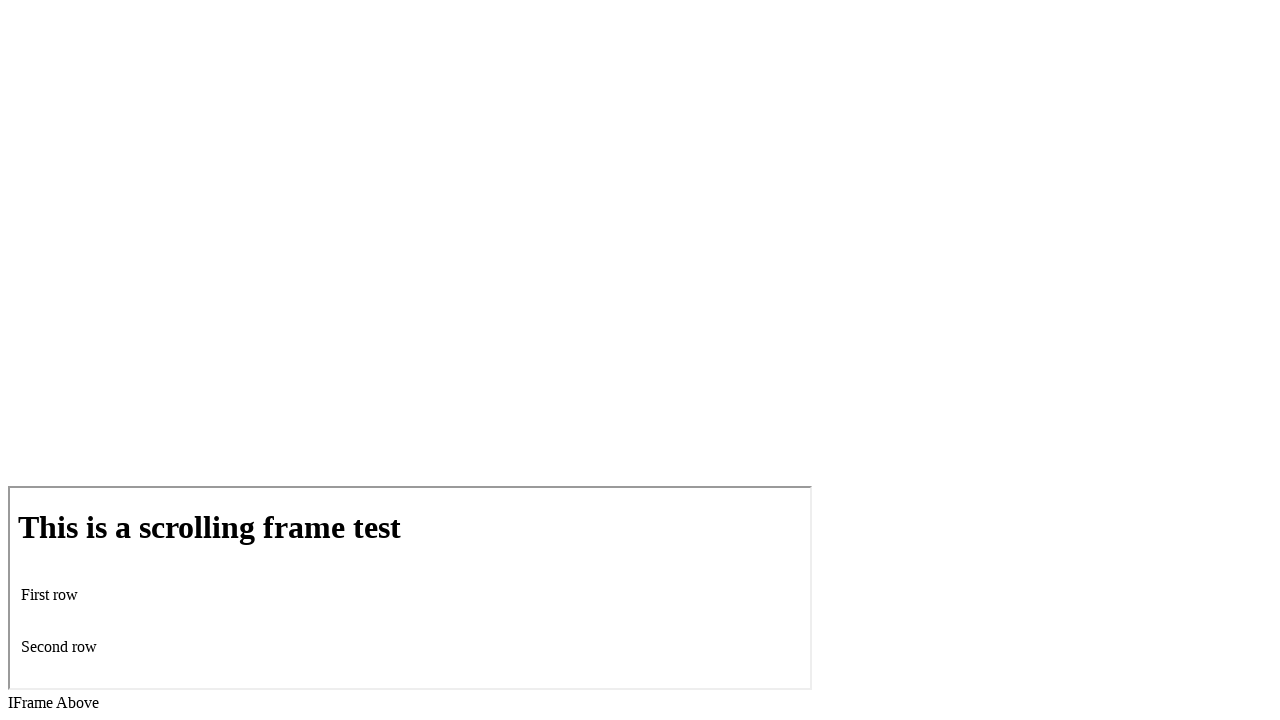

Verified footer element is now visible
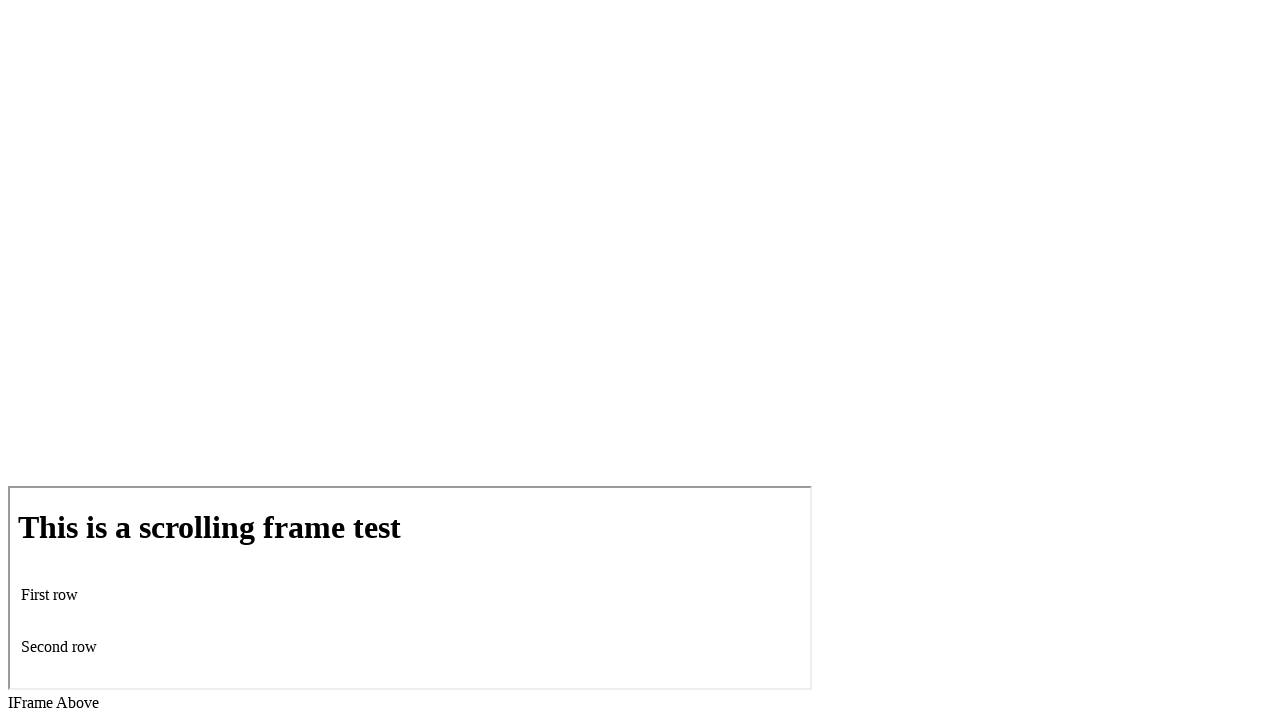

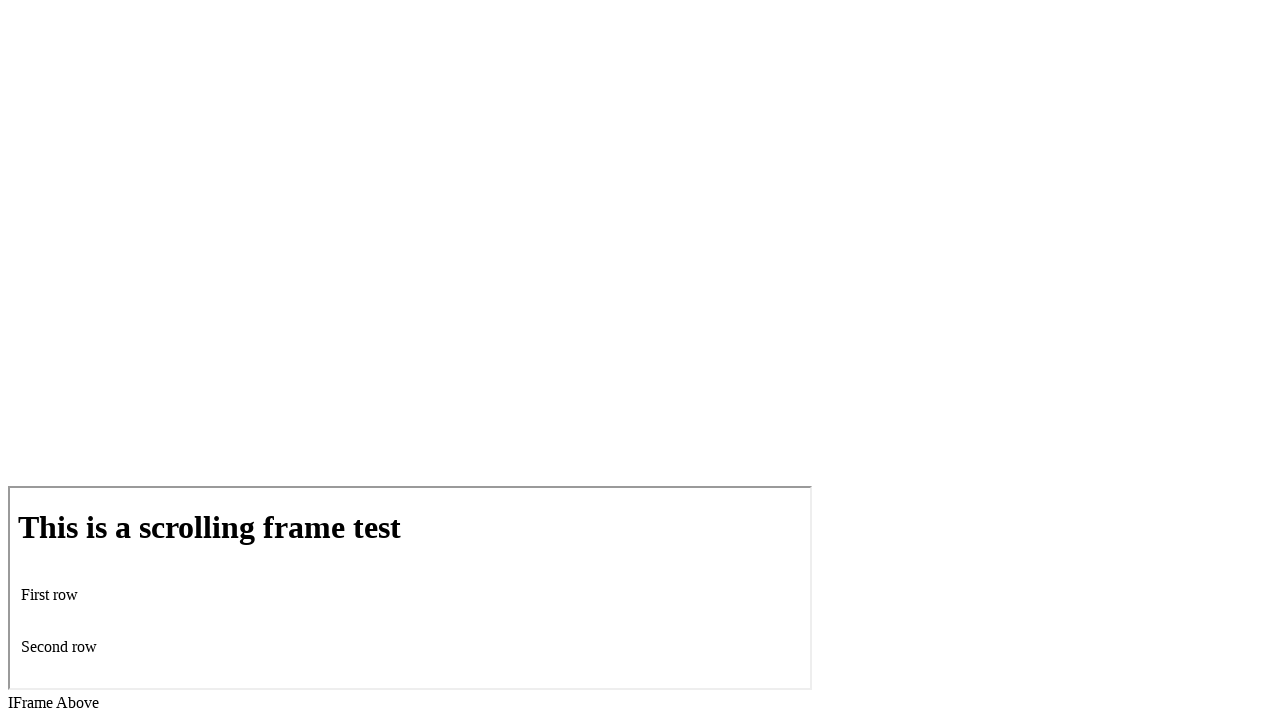